Tests successful registration by filling all available fields including optional ones (phone and address) and verifying the success message

Starting URL: https://suninjuly.github.io/registration1.html

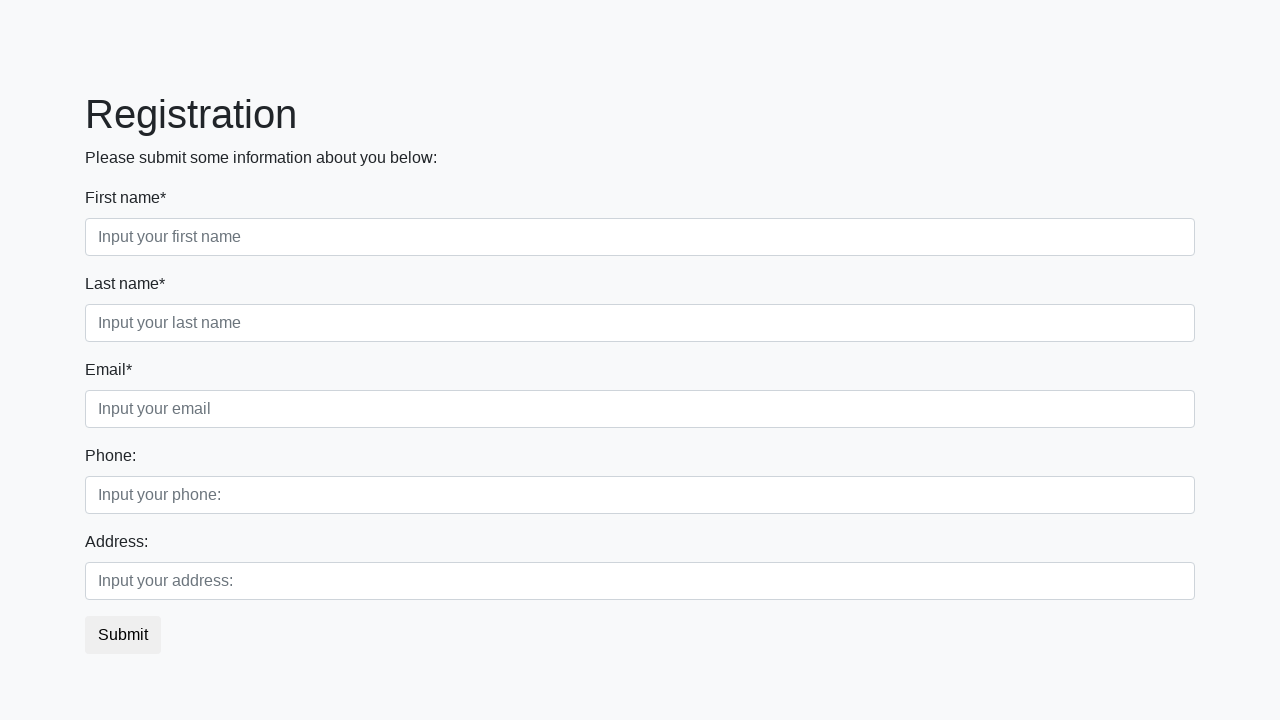

Filled first name field with 'John' on [placeholder='Input your first name']
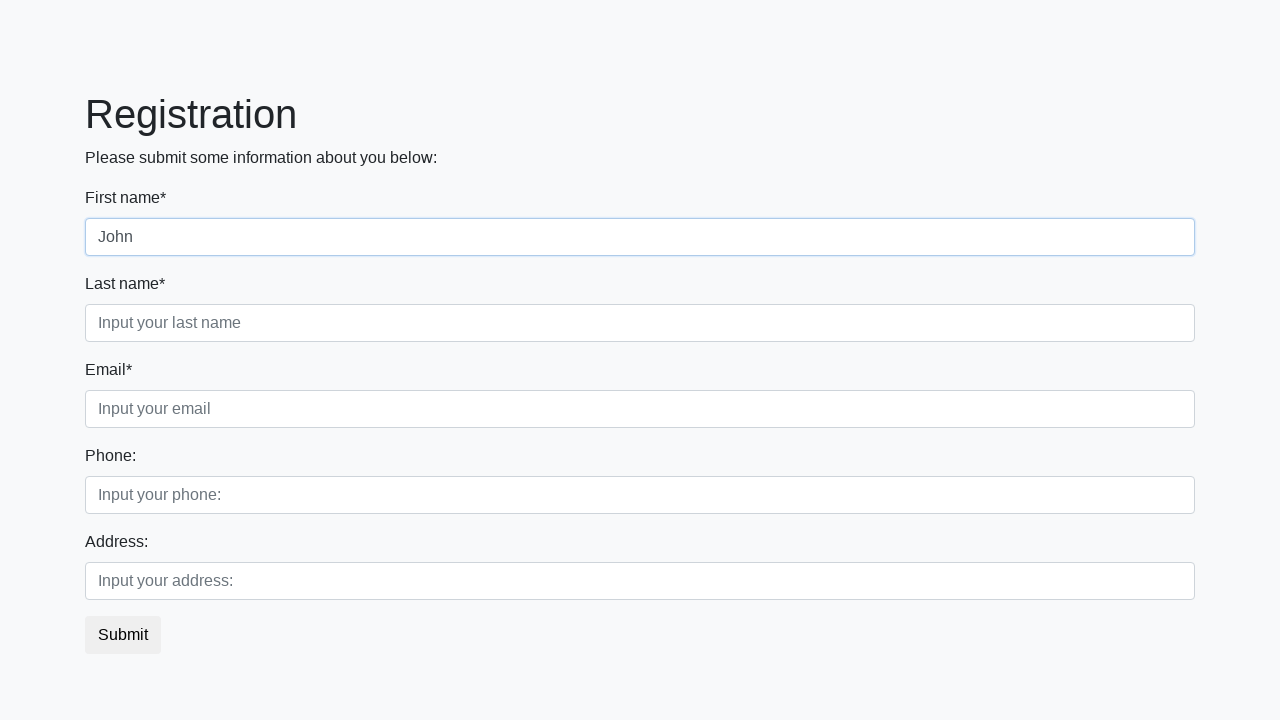

Filled last name field with 'Black' on [placeholder='Input your last name']
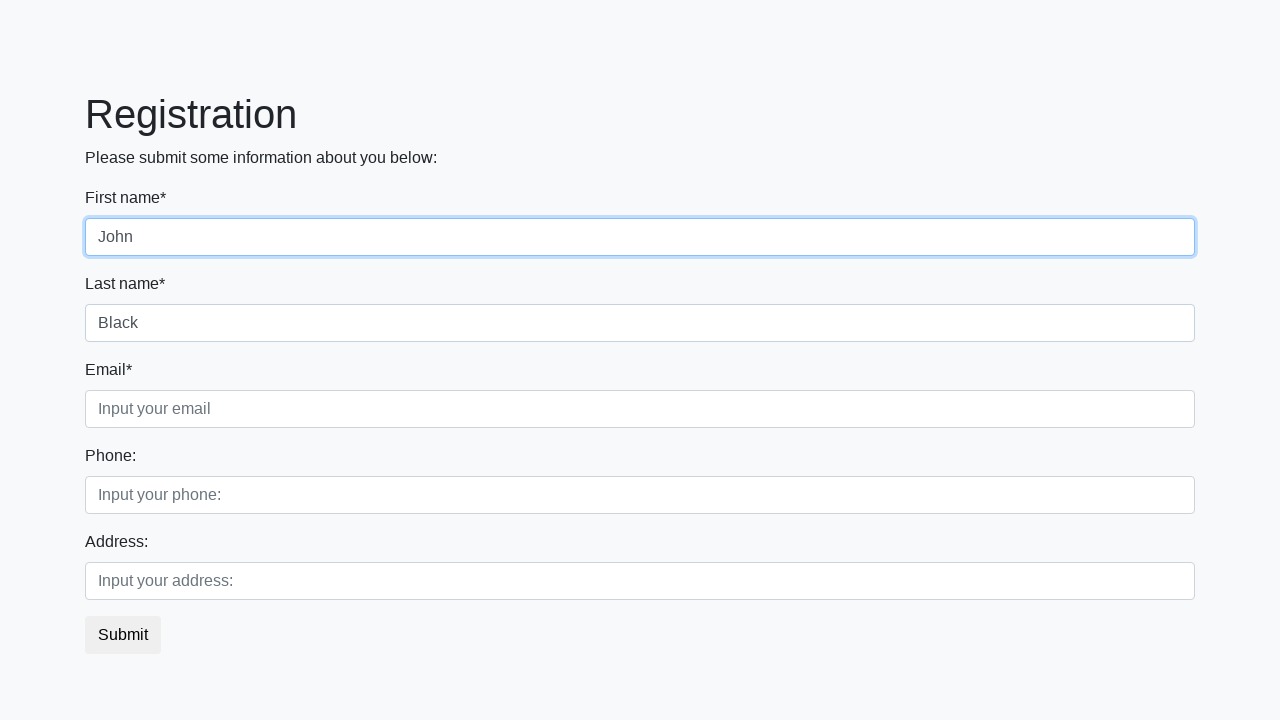

Filled email field with 'john.black@gmail.com' on [placeholder='Input your email']
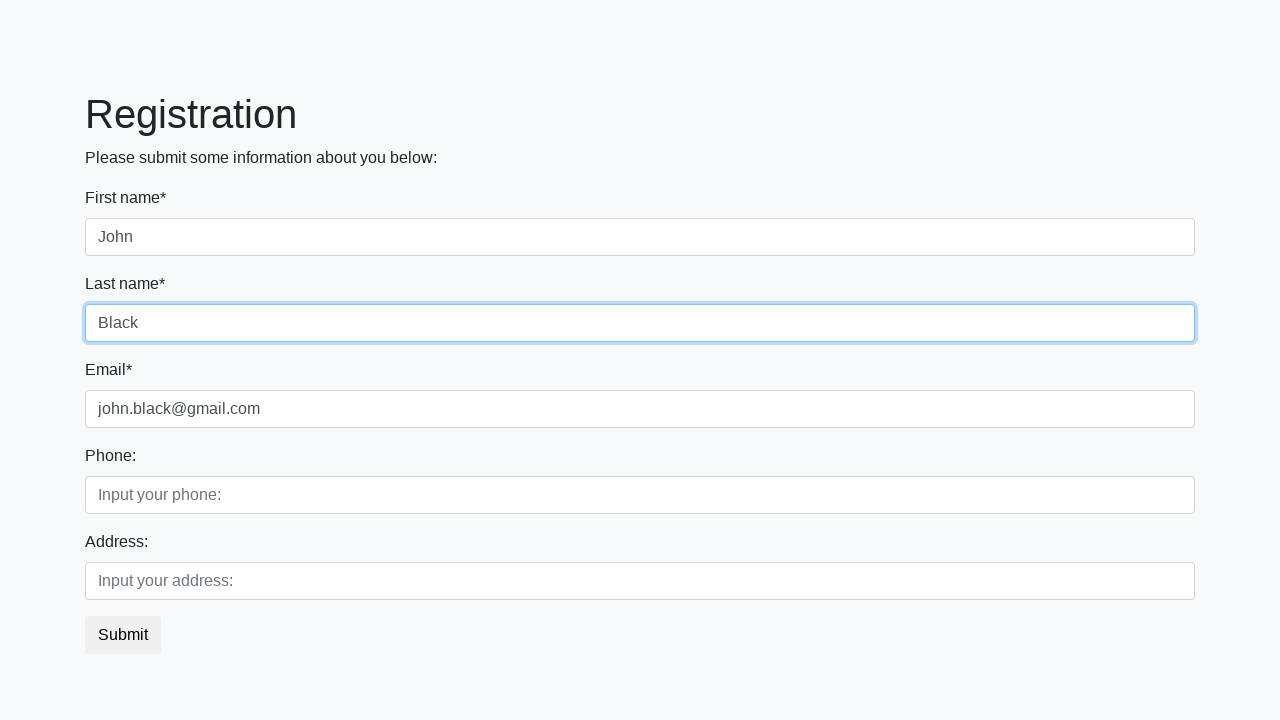

Filled phone field with '+380675497854' on [placeholder='Input your phone:']
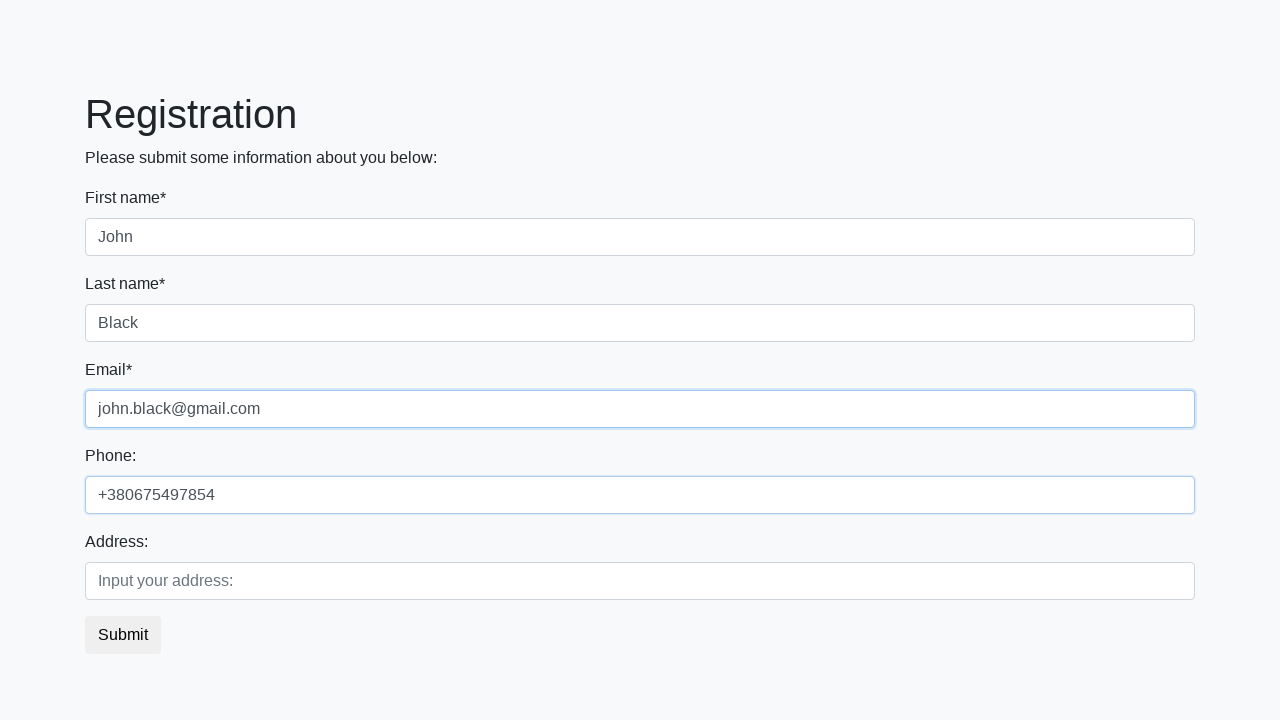

Filled address field with 'address 1' on [placeholder='Input your address:']
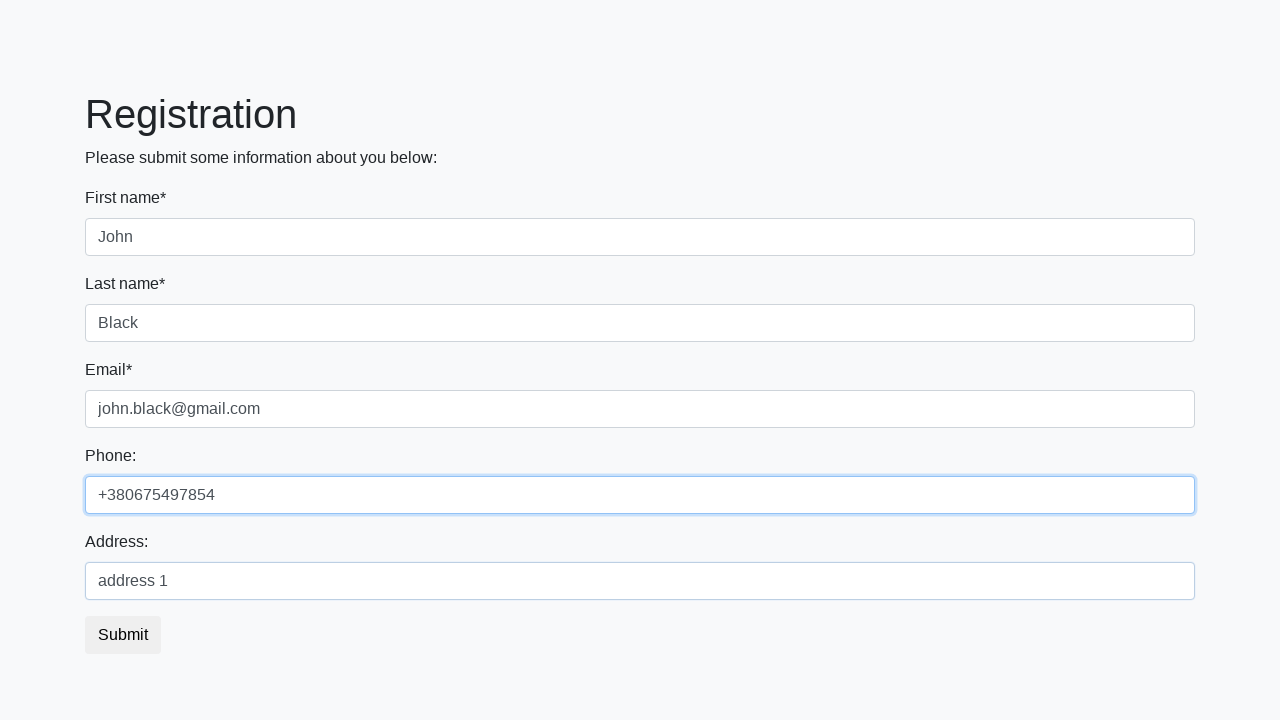

Clicked submit button to register at (123, 635) on button
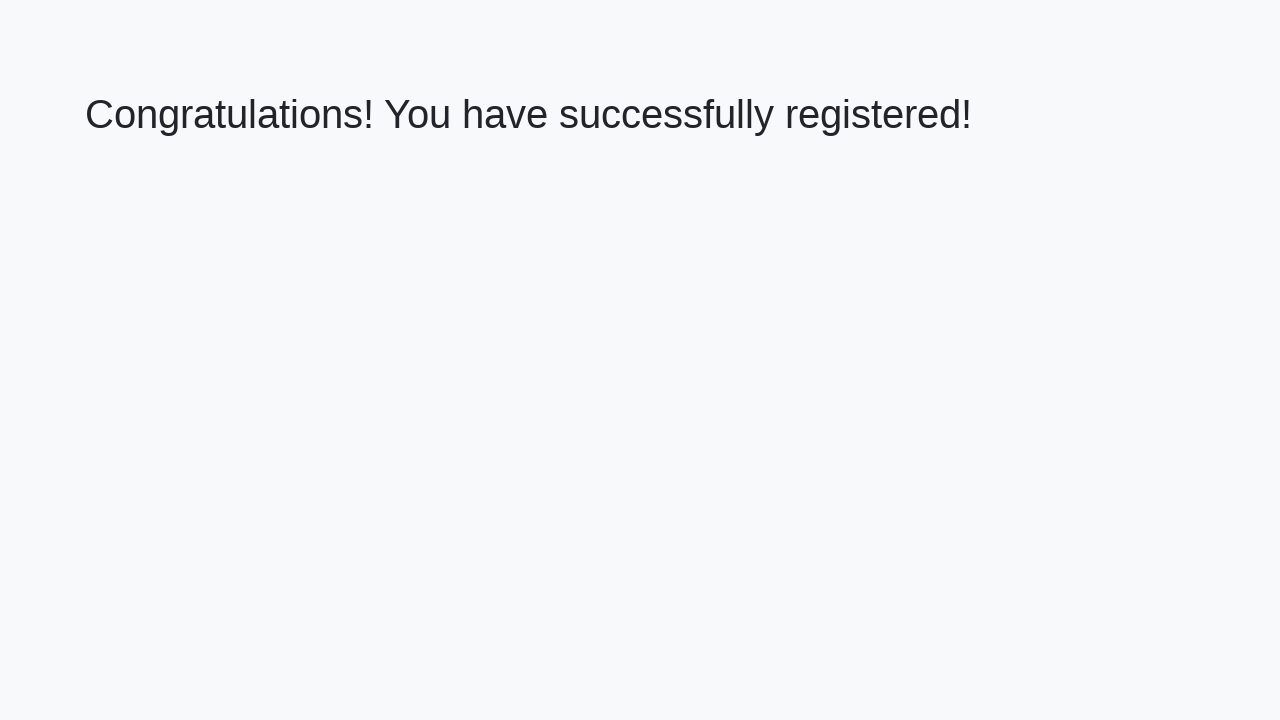

Success message header appeared
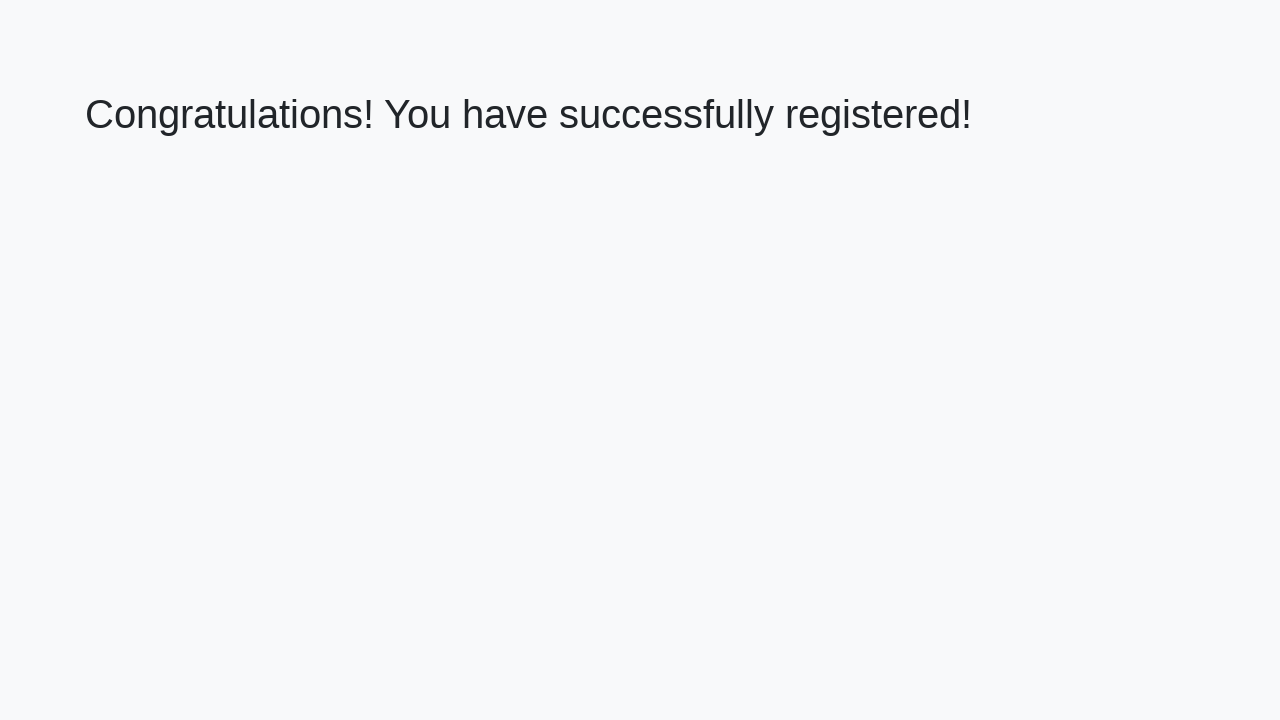

Retrieved success message text
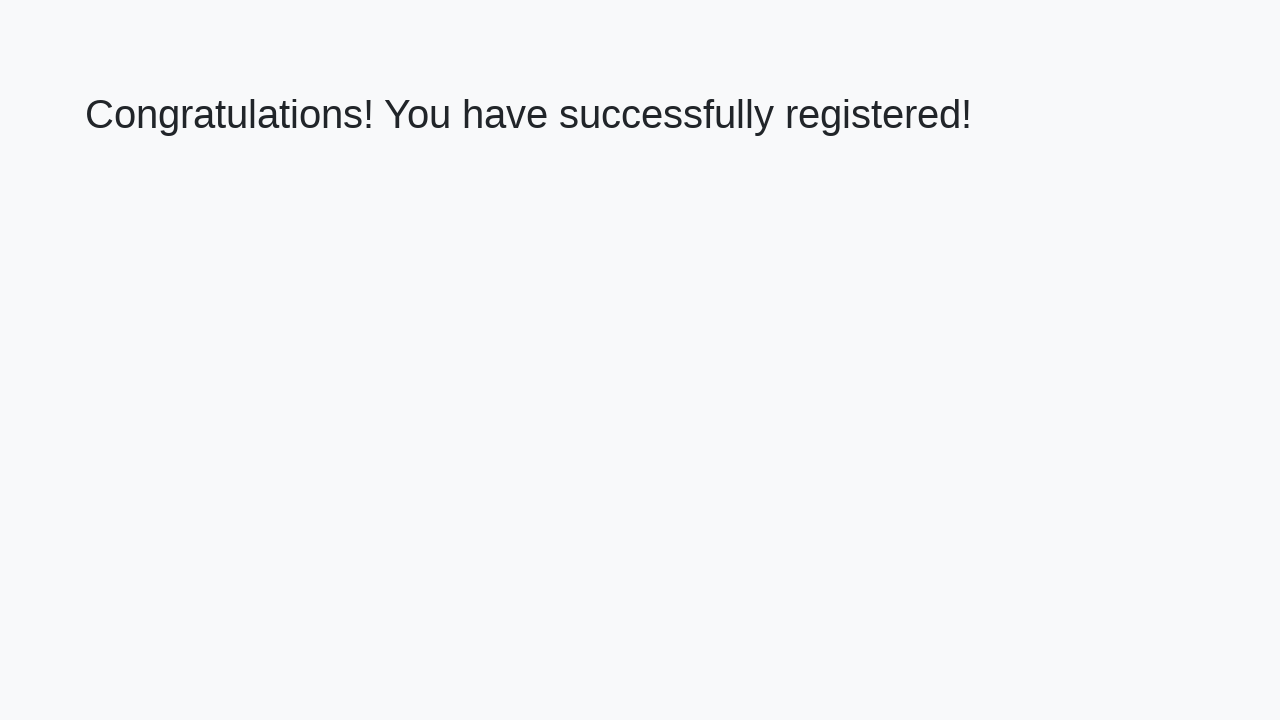

Verified success message: 'Congratulations! You have successfully registered!'
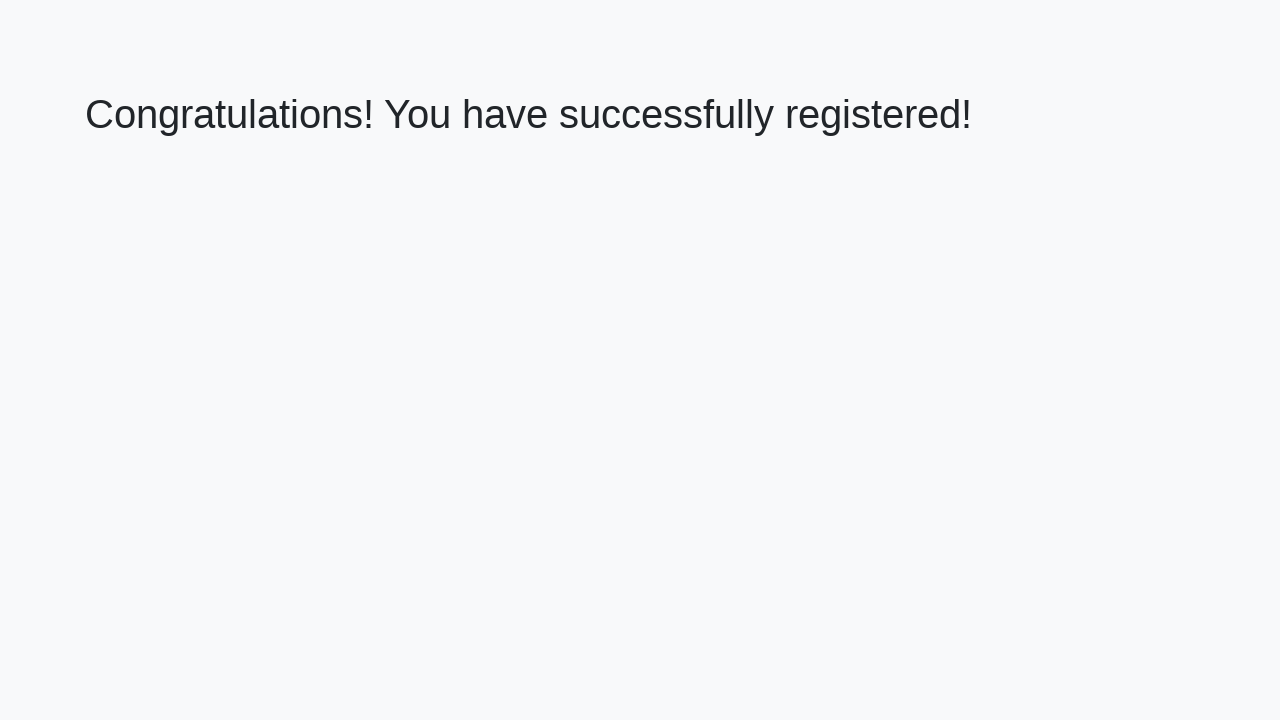

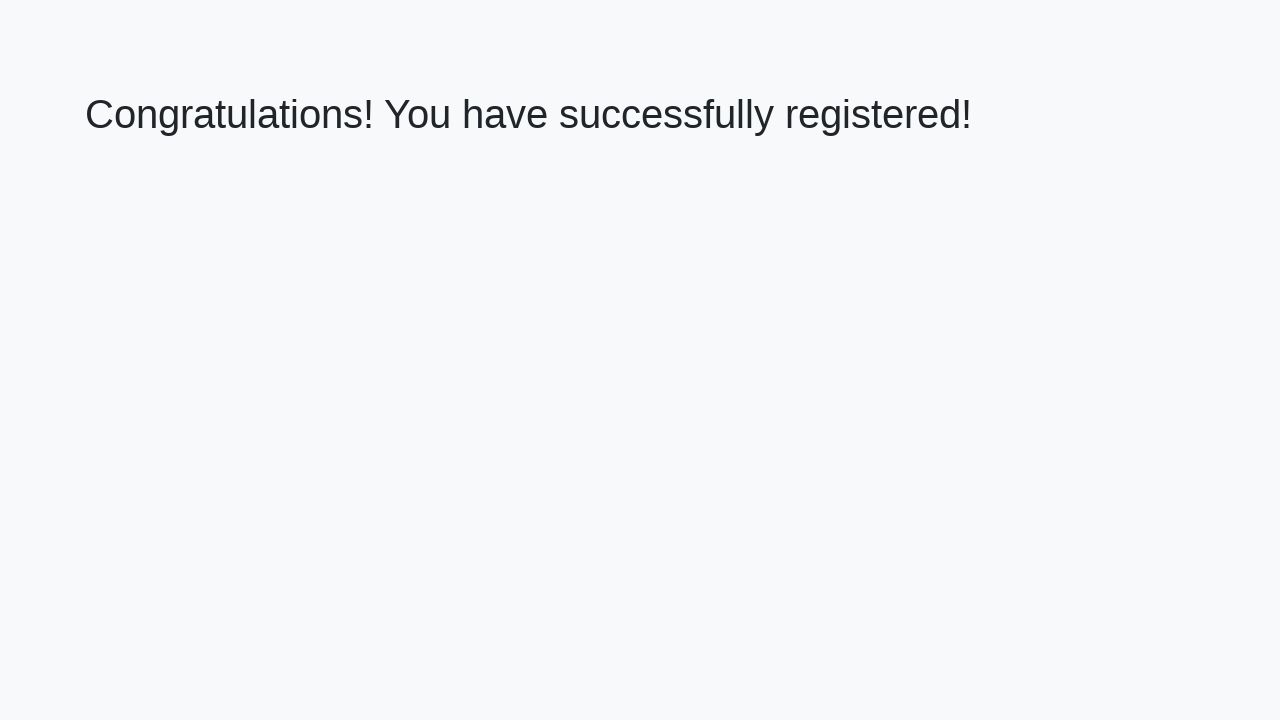